Tests the show/hide functionality of a text input field by verifying visibility states and clicking the hide button

Starting URL: https://rahulshettyacademy.com/AutomationPractice/

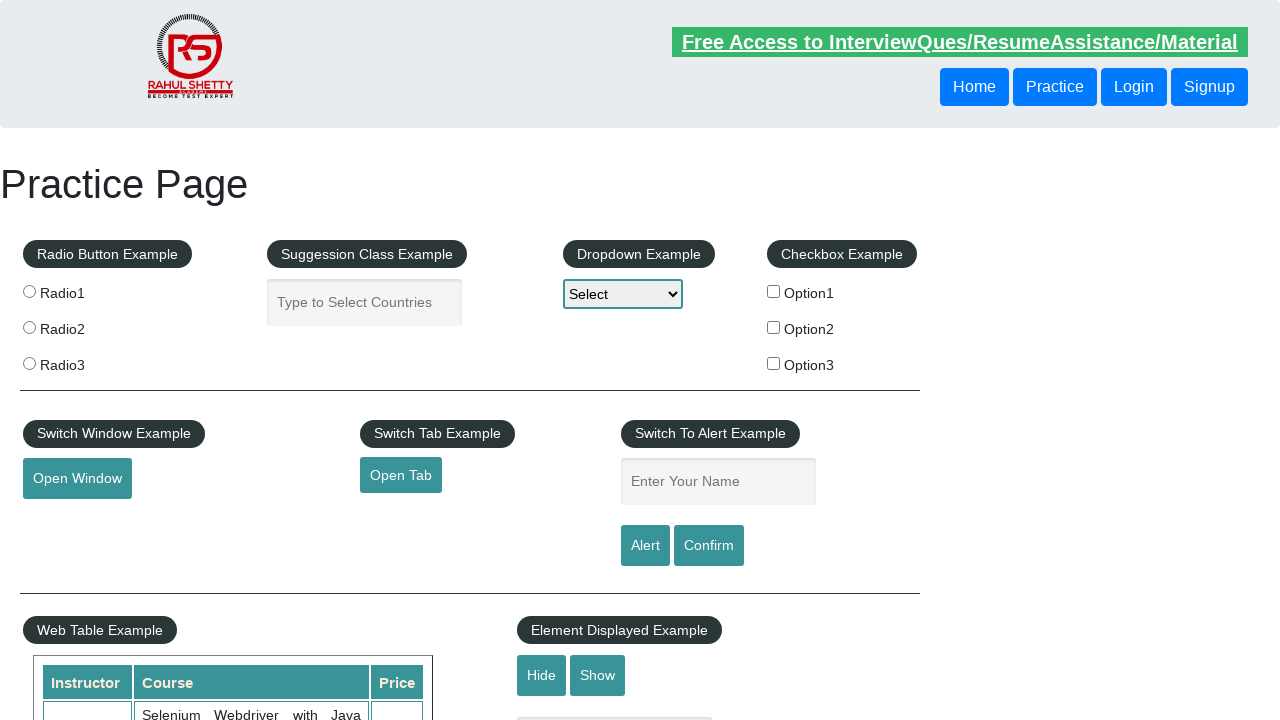

Located the display text box element
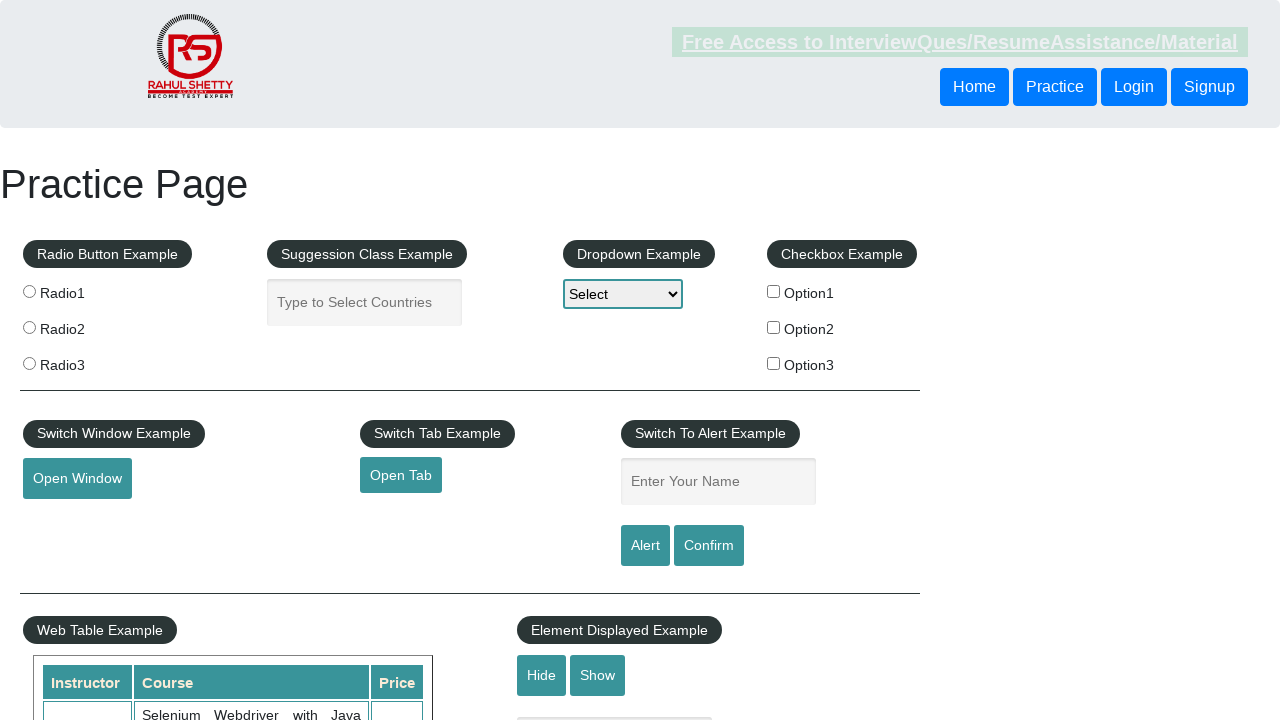

Verified that the text input field is initially visible
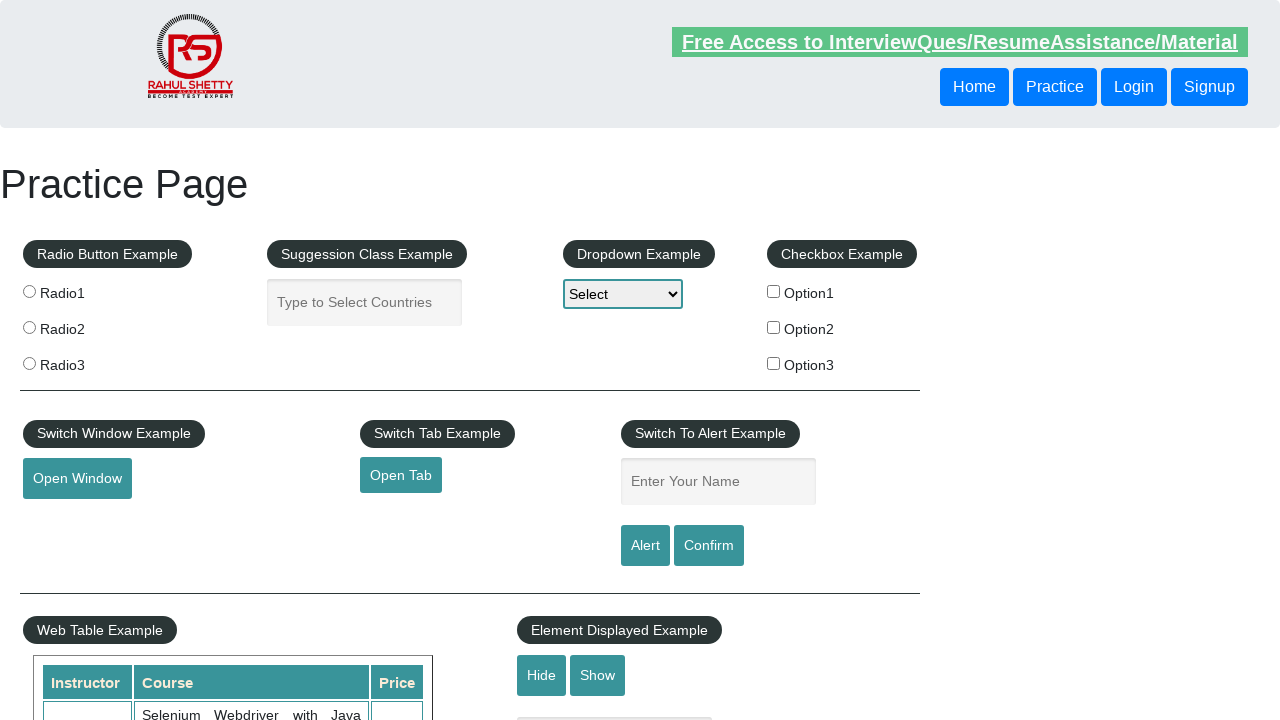

Clicked the hide button to hide the text input field at (542, 675) on #hide-textbox
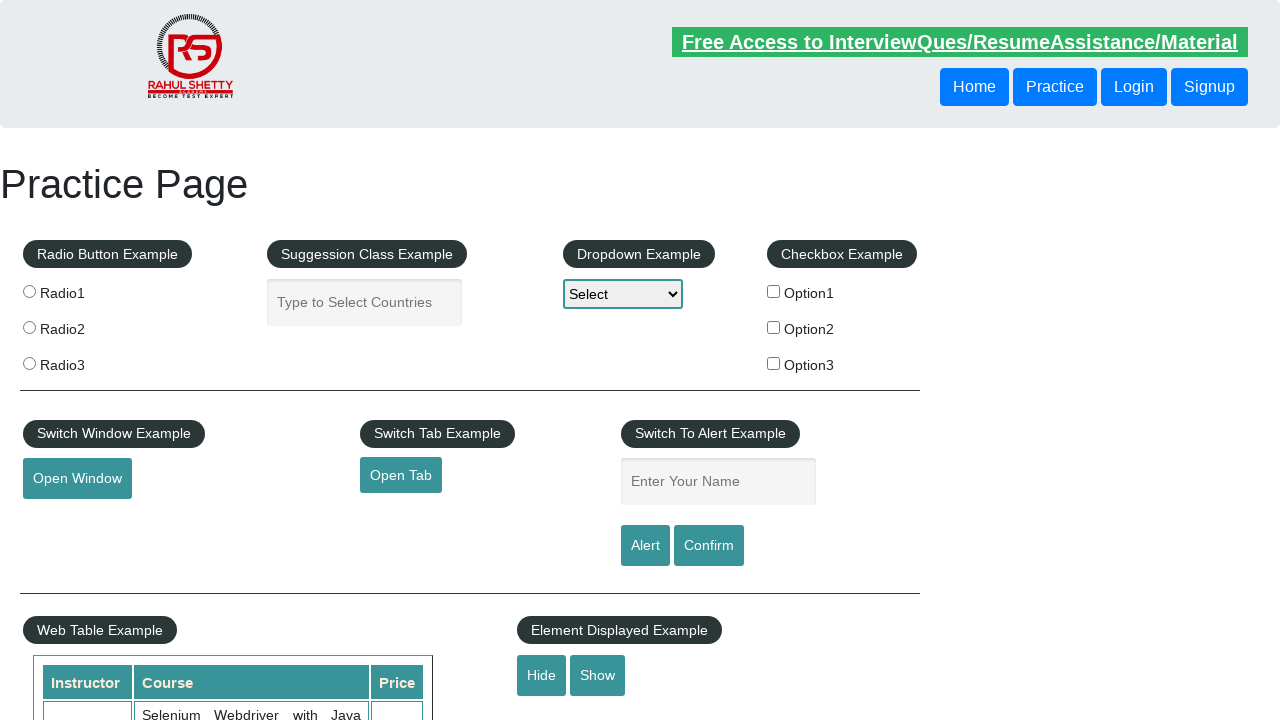

Verified that the text input field is now hidden
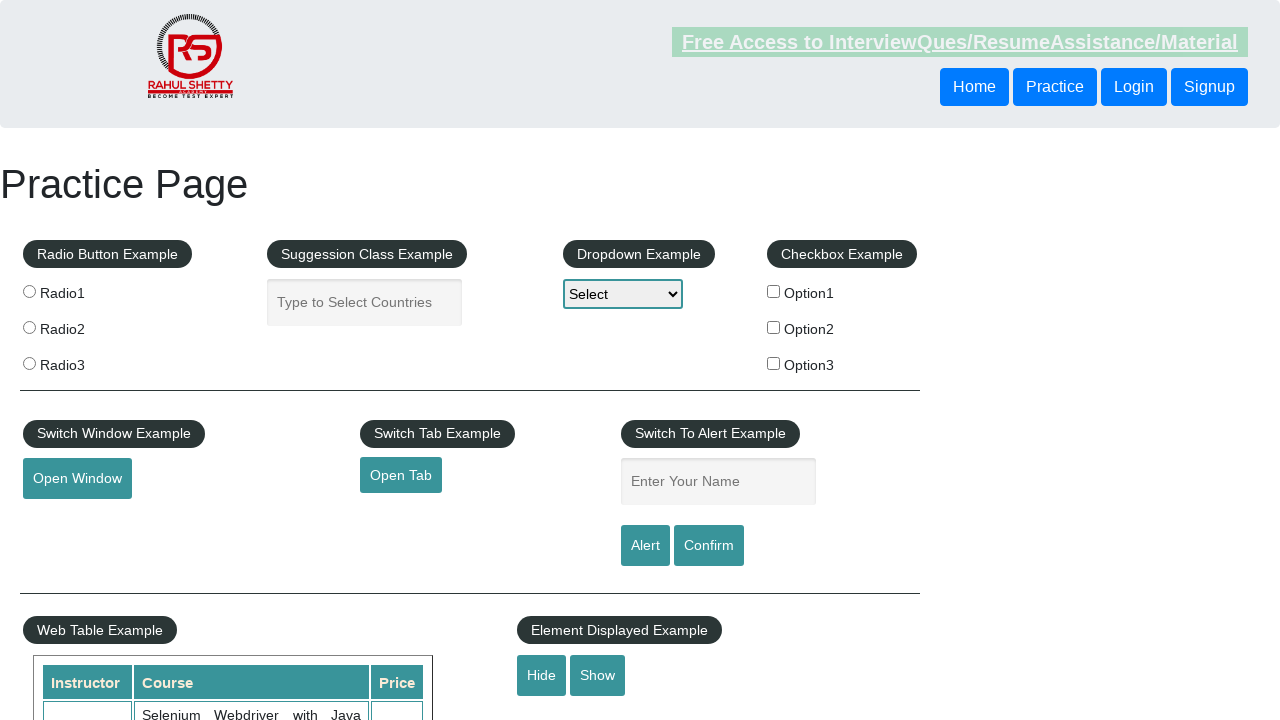

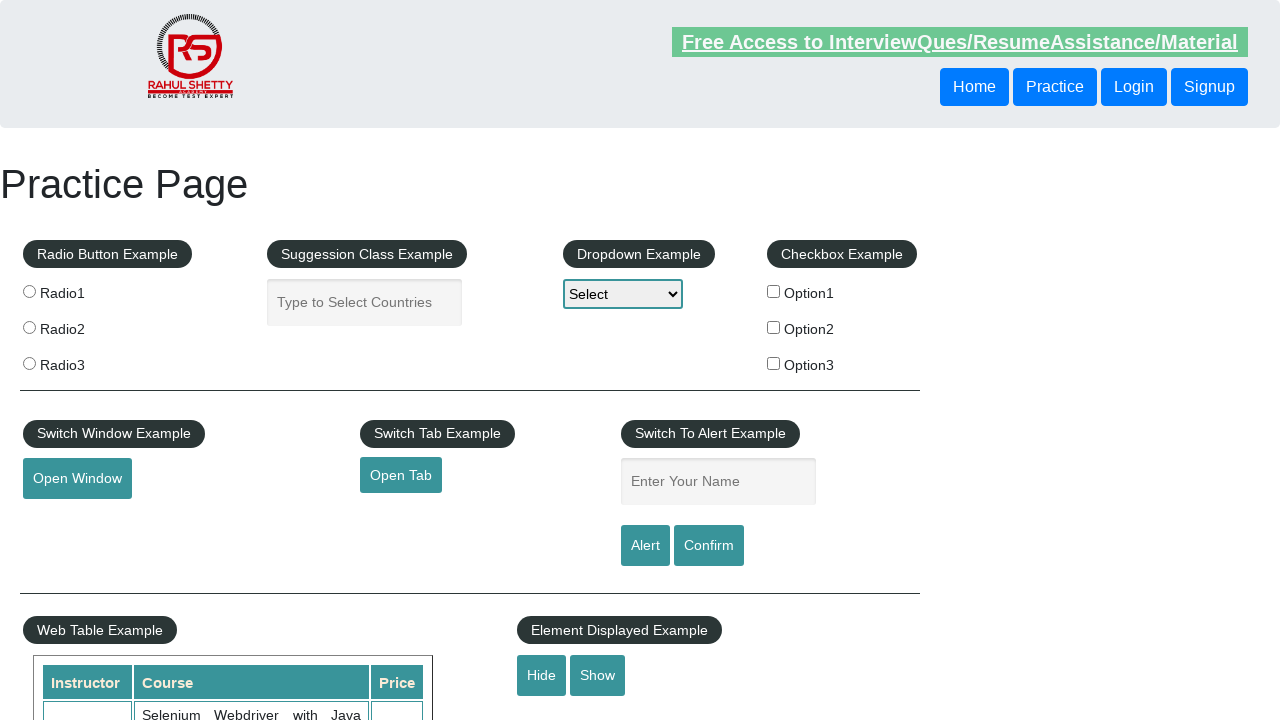